Tests hovering over a dropdown menu on the Playwright documentation website to trigger its hover state.

Starting URL: https://playwright.dev/

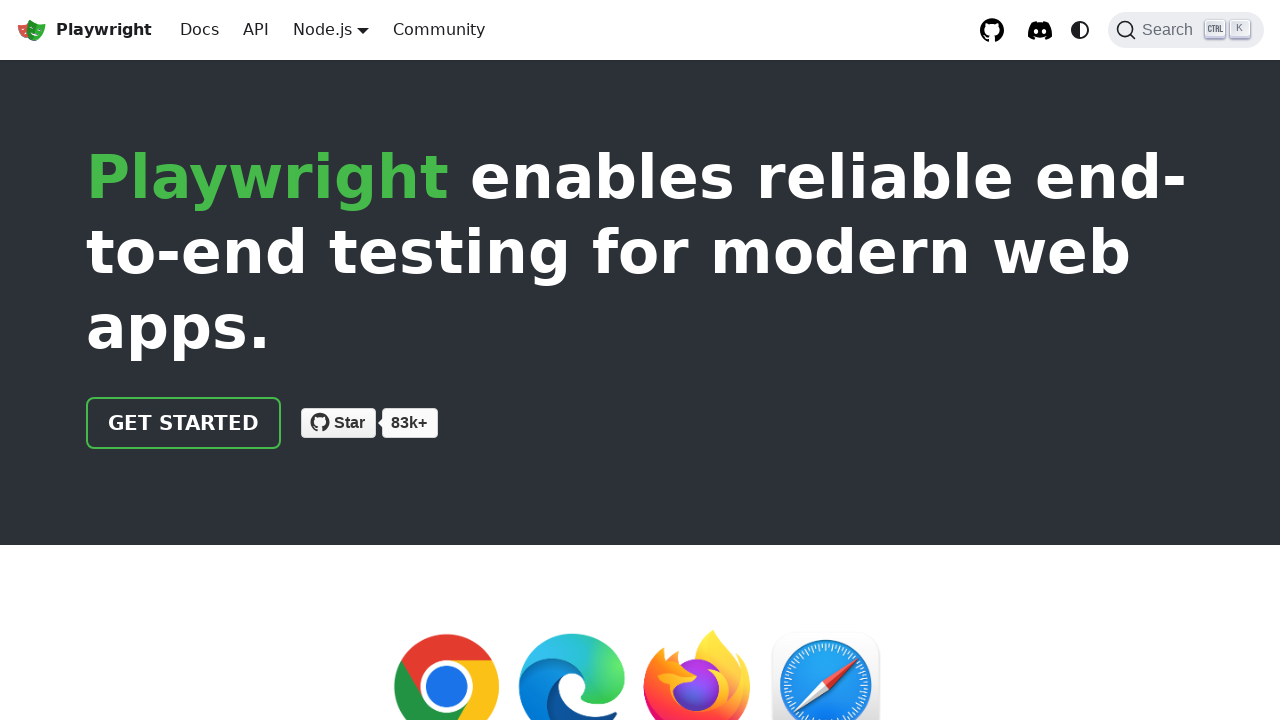

Hovered over the dropdown menu to trigger hover state at (331, 30) on .dropdown--hoverable
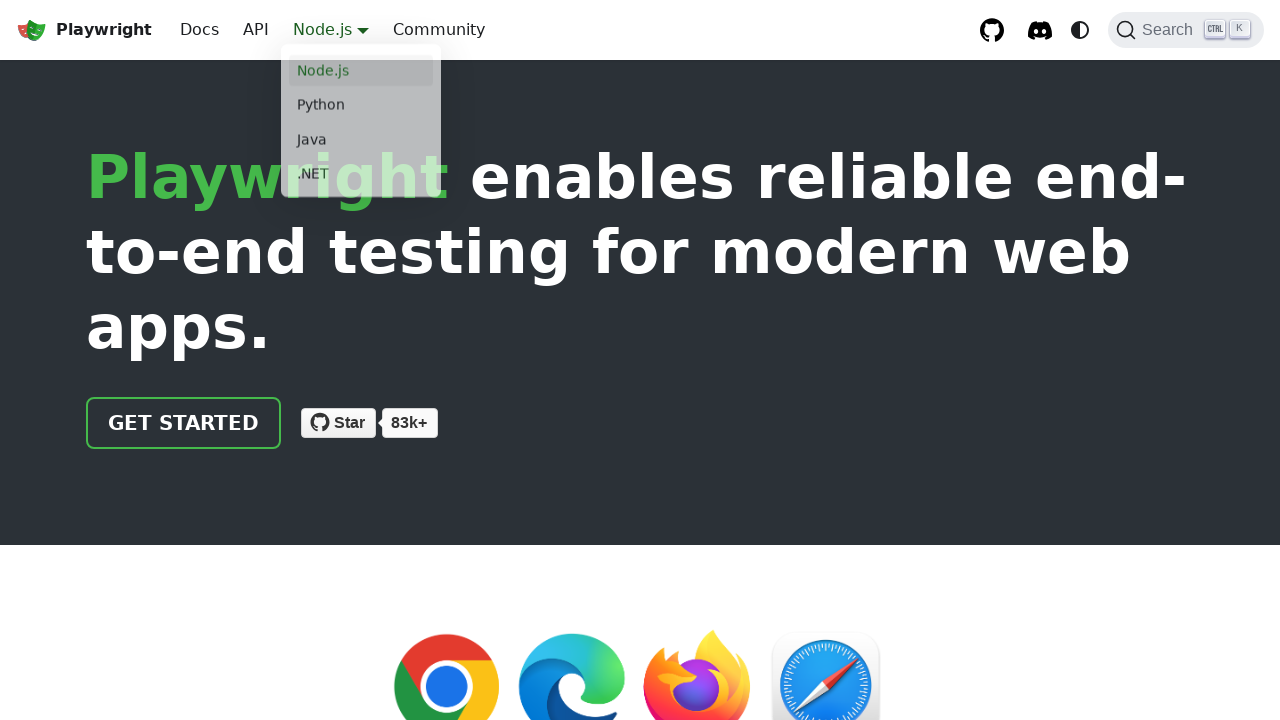

Waited 1 second to observe the dropdown hover effect
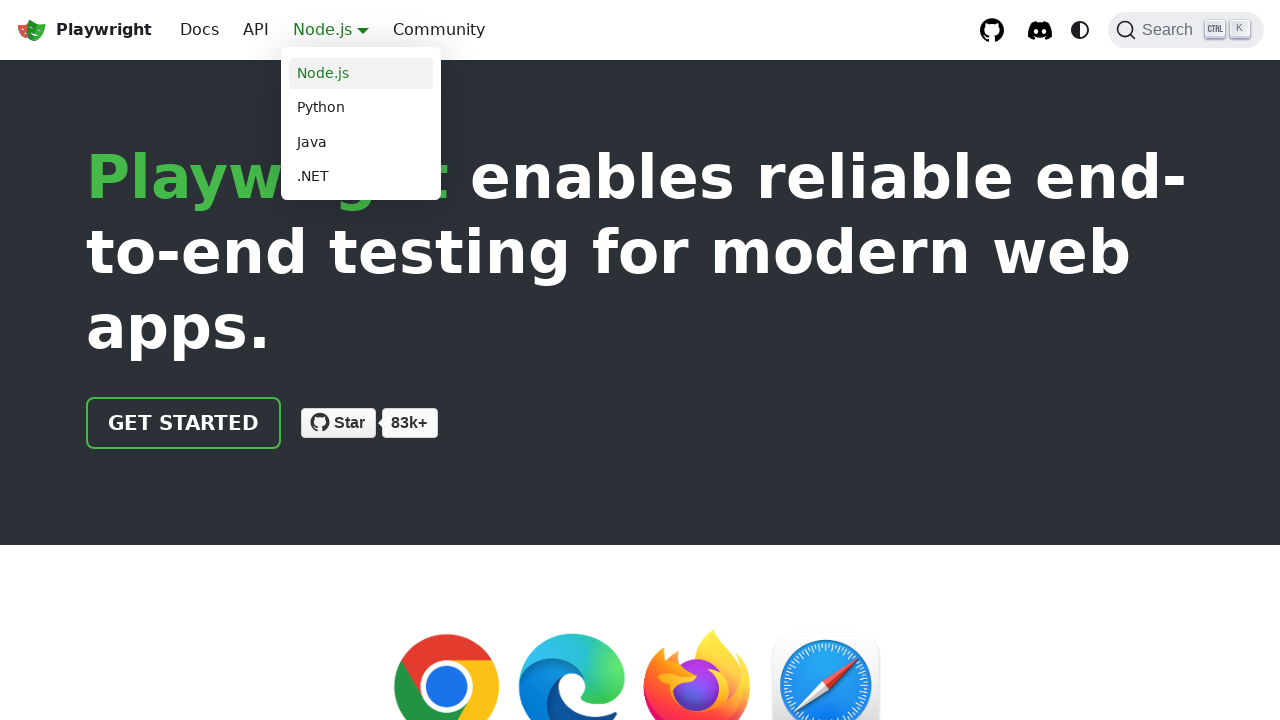

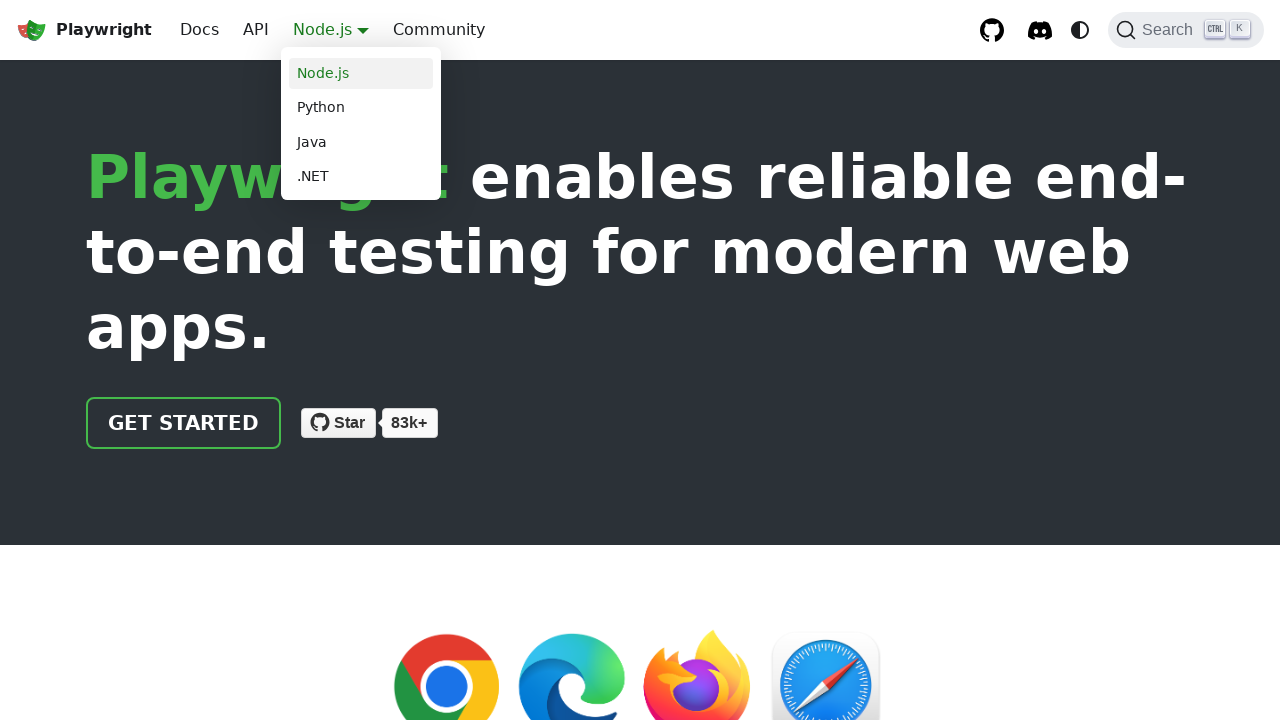